Solves a mathematical captcha on a form by calculating a value, filling the input field, selecting checkboxes and radio buttons, and submitting the form

Starting URL: https://suninjuly.github.io/math.html

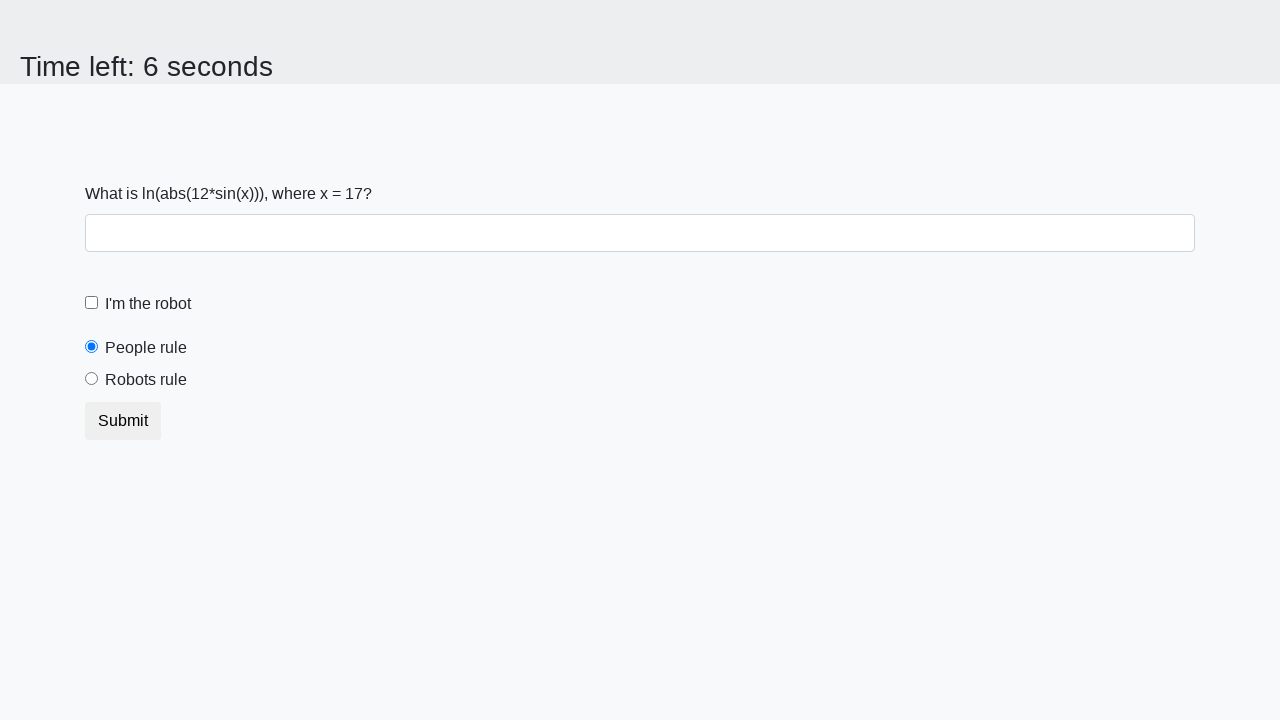

Extracted the X value from the math expression on the form
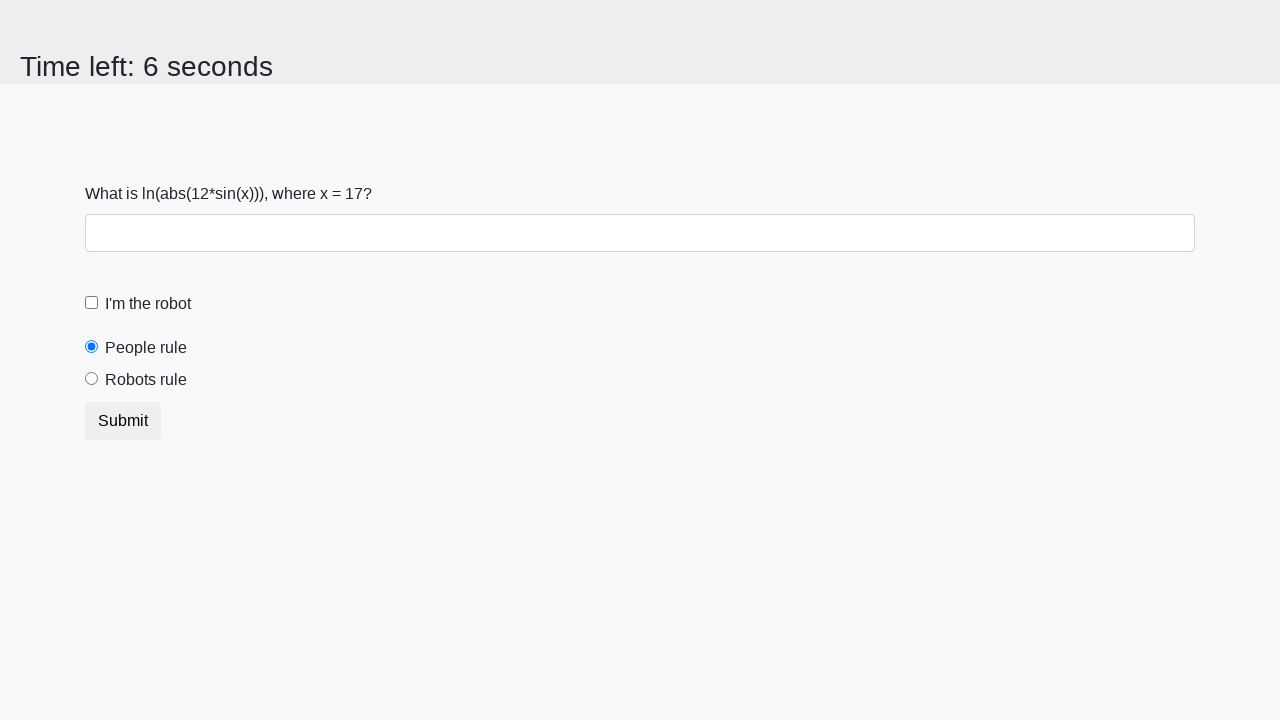

Calculated the result of the mathematical formula: 2.4455393174413893
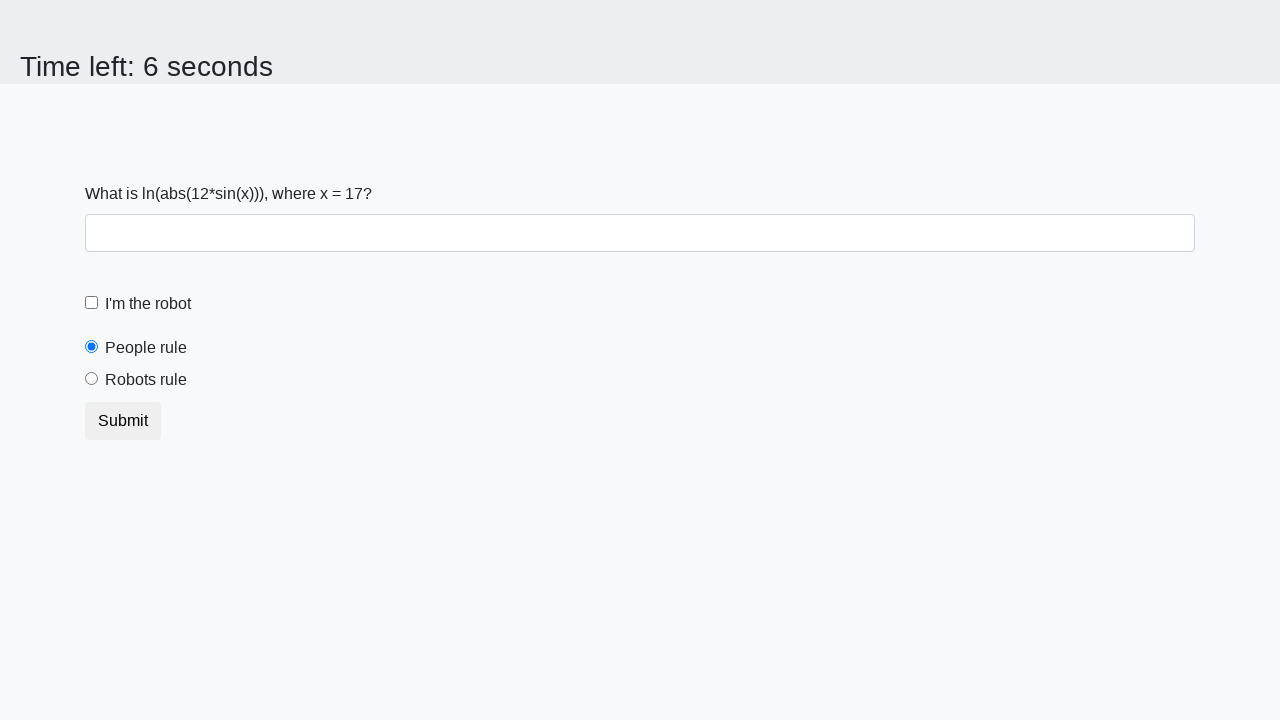

Filled the answer input field with the calculated value on div.container div.form-group input.form-control
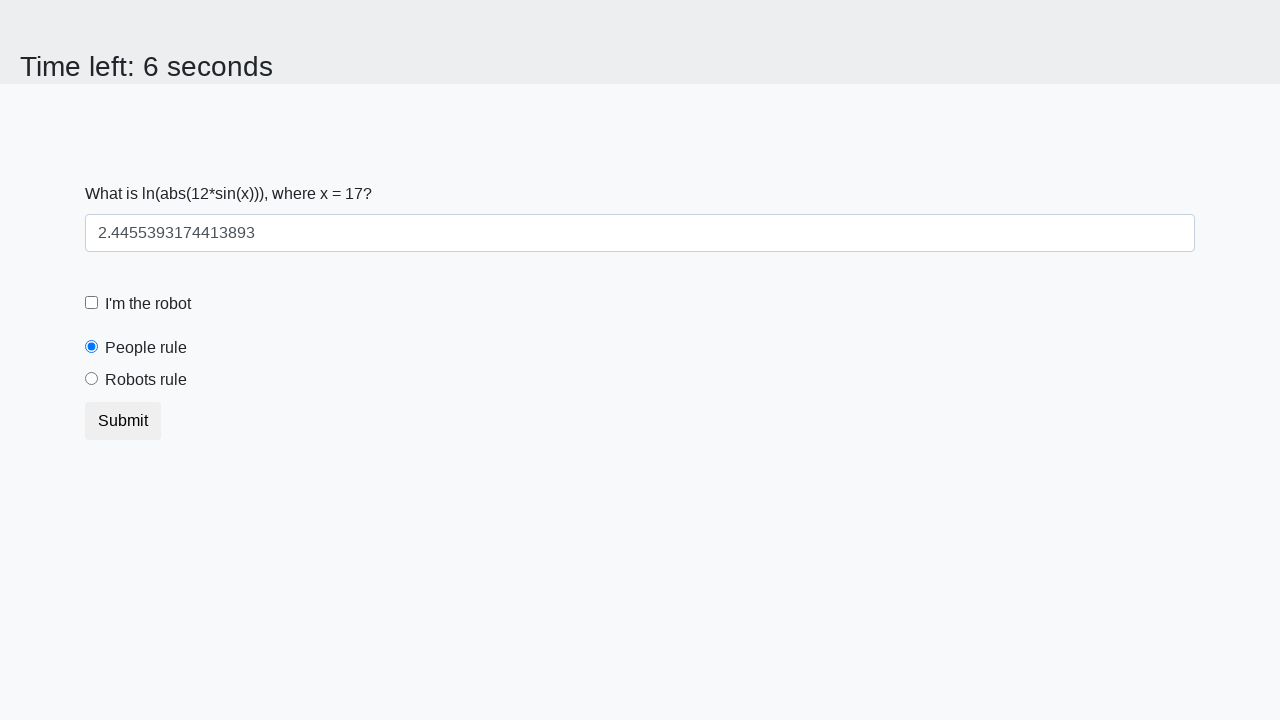

Checked the I am the robot checkbox at (92, 303) on div.form-check [type='checkbox']
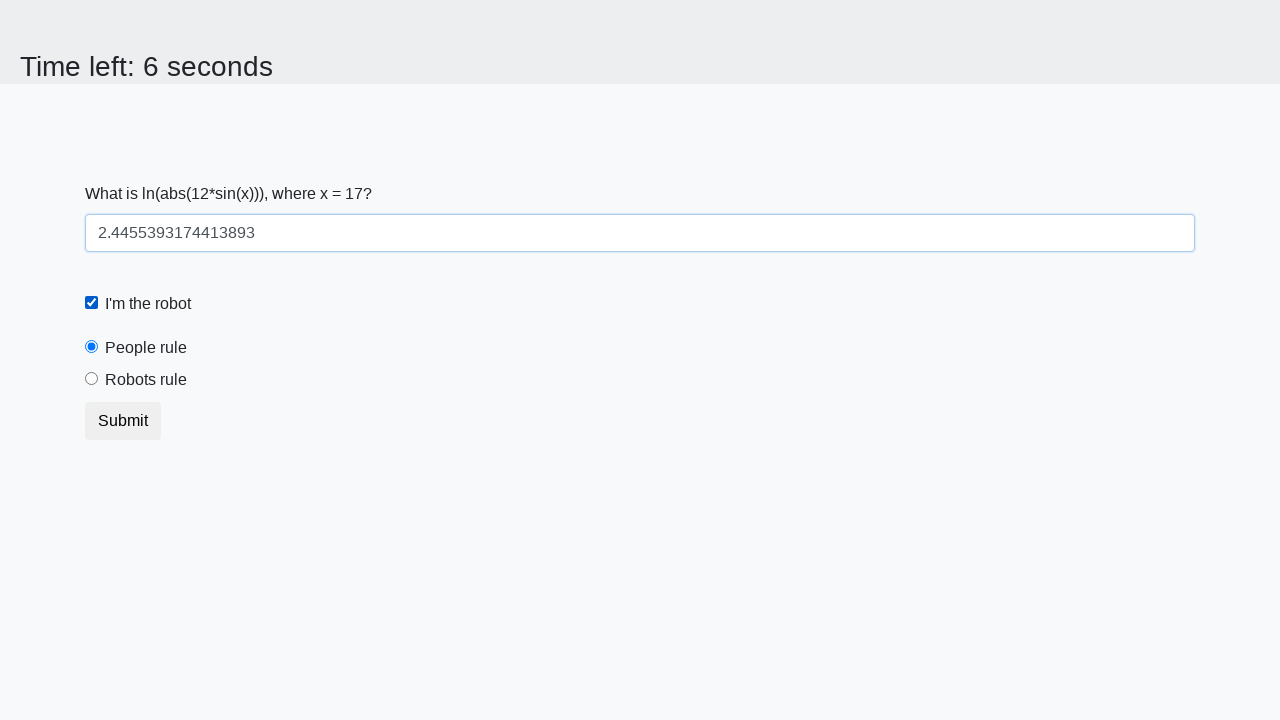

Selected the robots radio button at (92, 379) on [name='ruler'][value='robots']
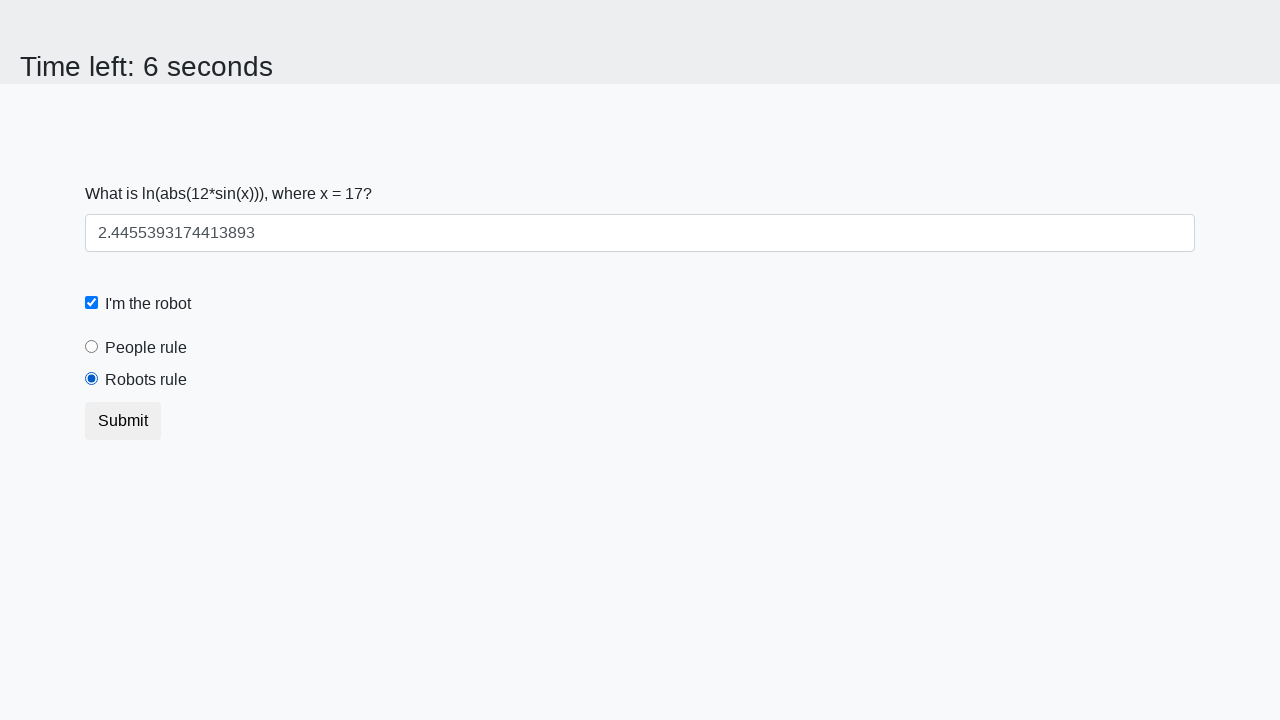

Clicked the submit button to submit the form at (123, 421) on form > [type='submit']
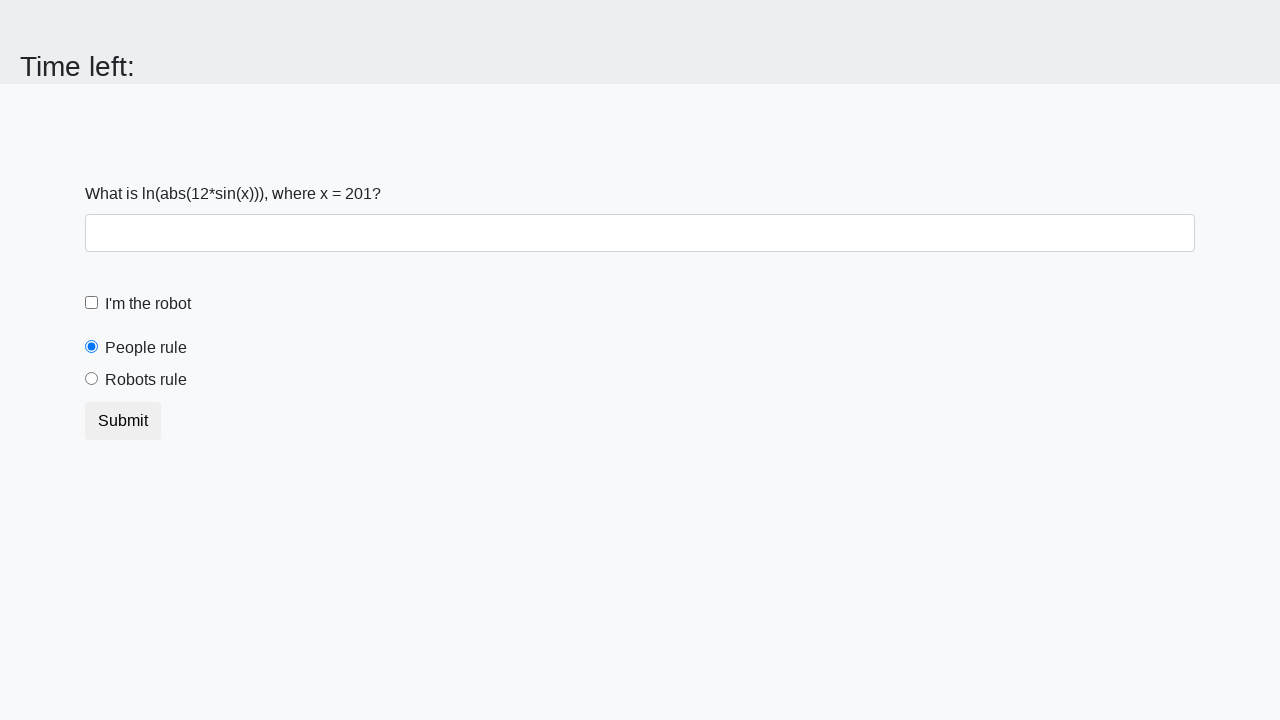

Set up handler to accept any alert dialogs
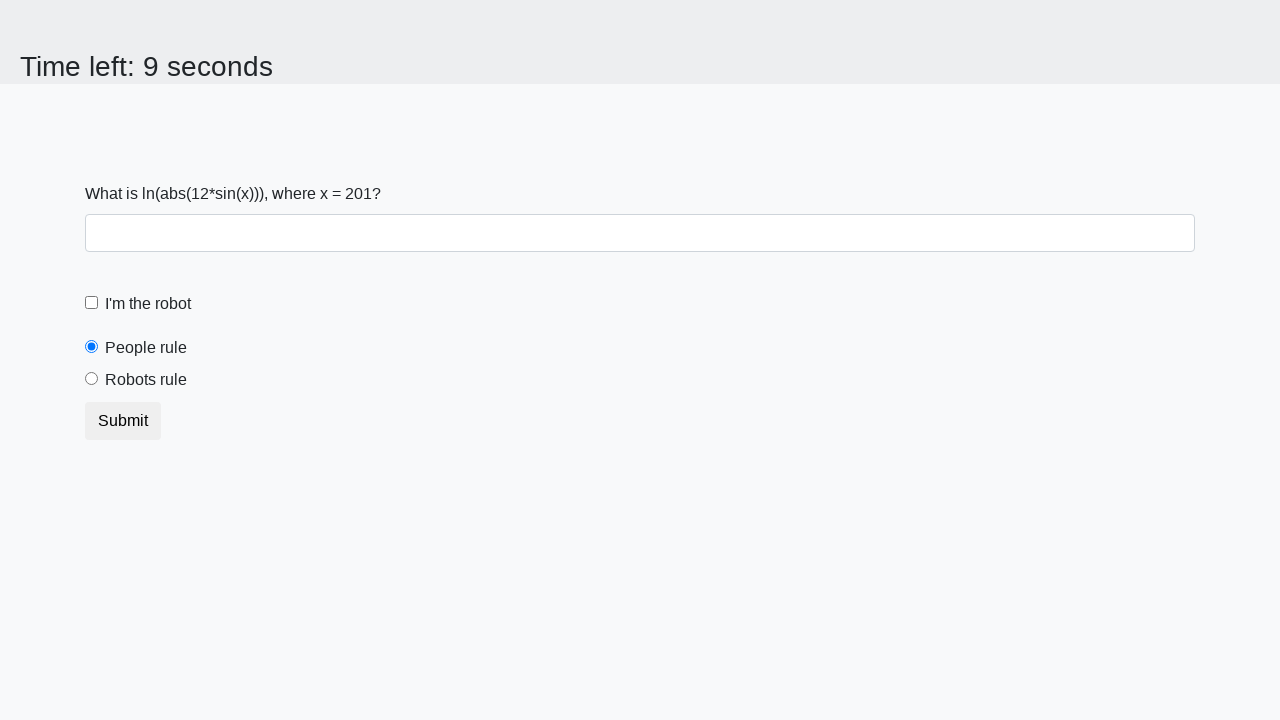

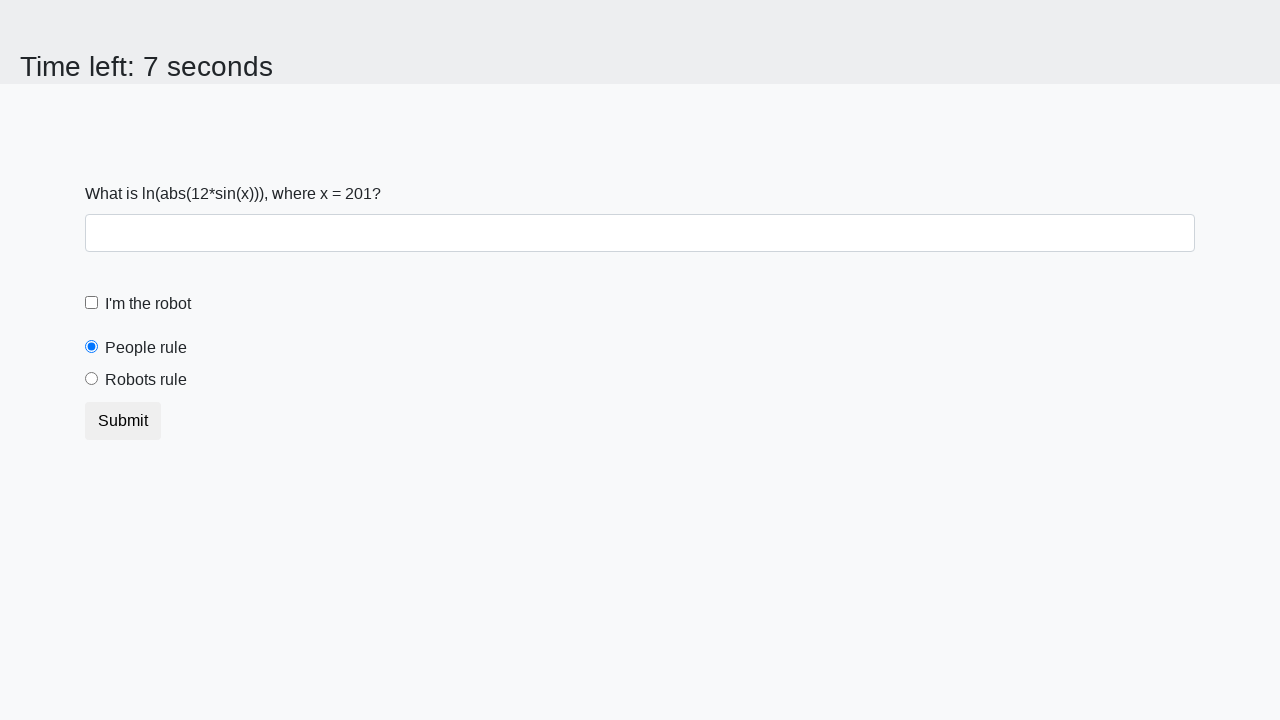